Tests JavaScript confirmation alert handling by clicking the confirm button, accepting the alert, and verifying the result message

Starting URL: https://practice.cydeo.com/javascript_alerts

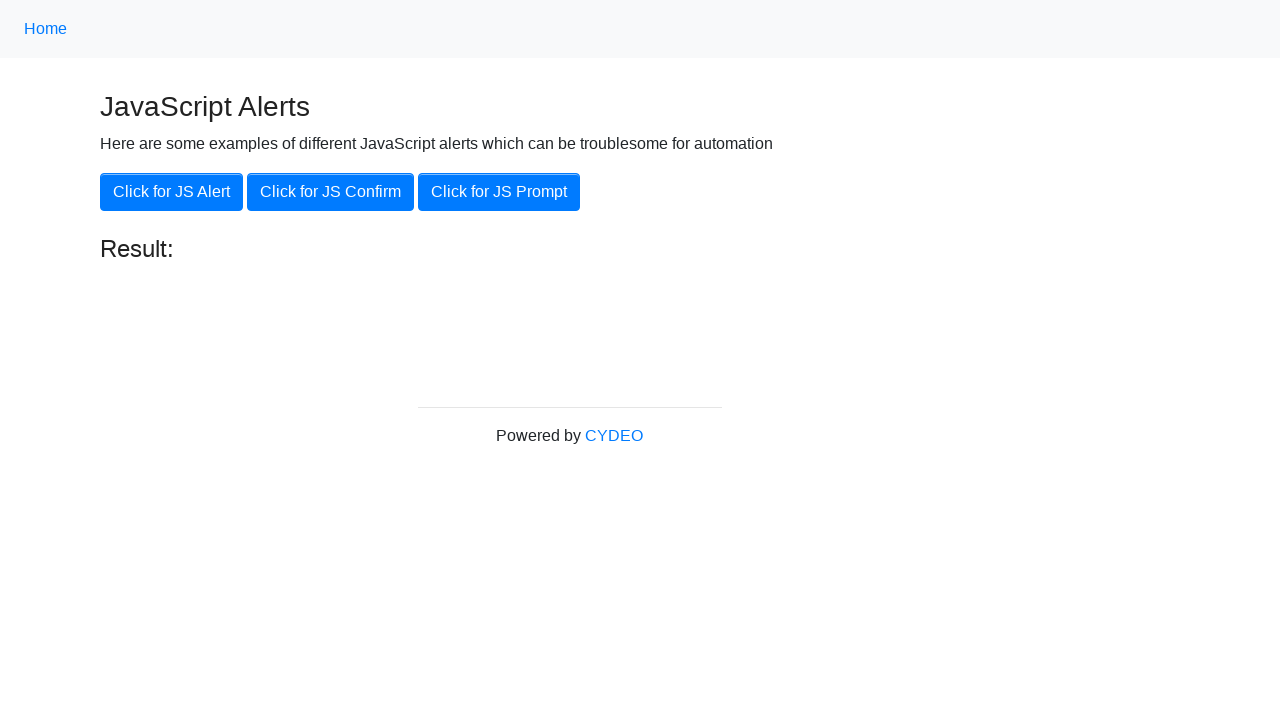

Clicked the JS Confirm button to trigger confirmation alert at (330, 192) on xpath=//button[text()='Click for JS Confirm']
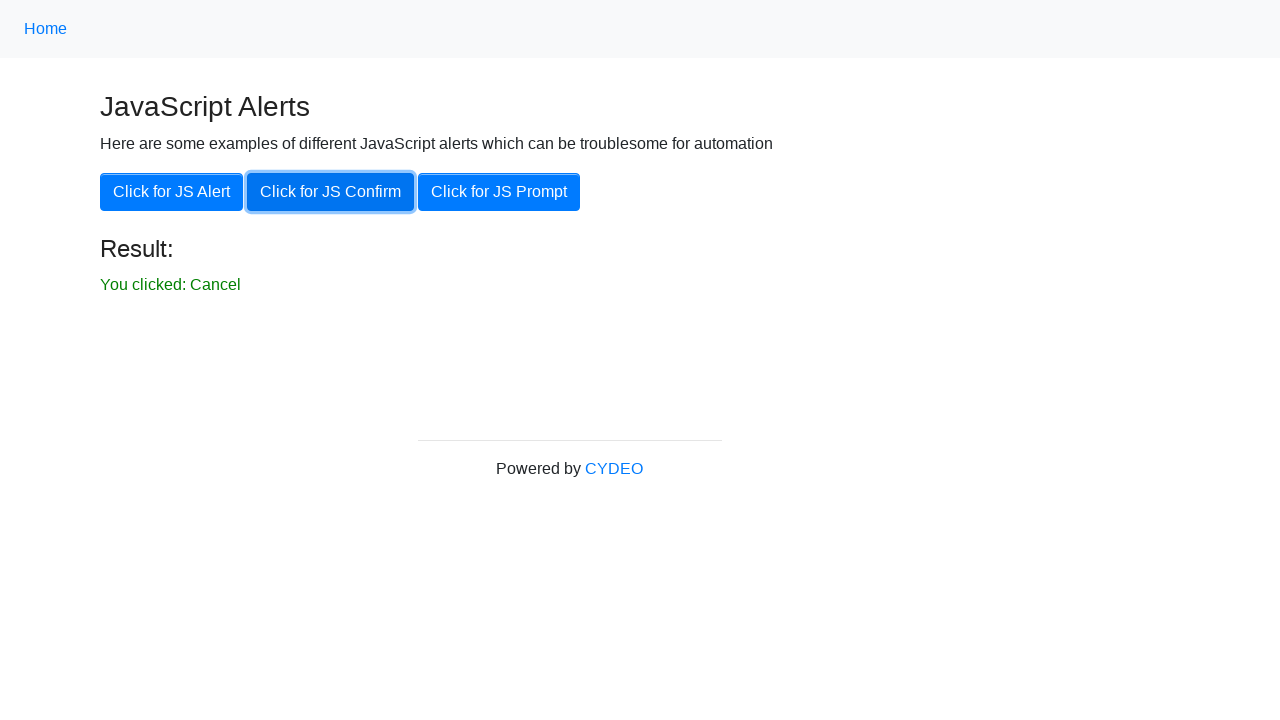

Set up dialog handler to accept alerts
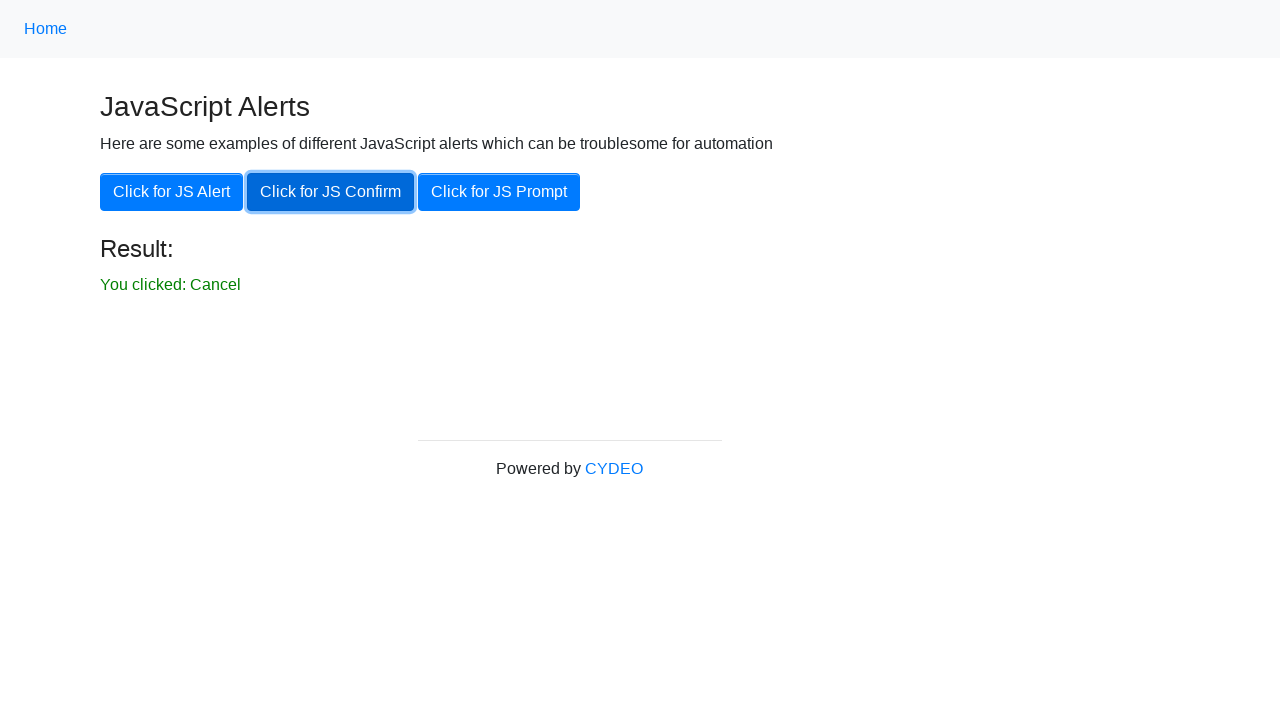

Clicked the JS Confirm button again to trigger and accept the alert at (330, 192) on xpath=//button[text()='Click for JS Confirm']
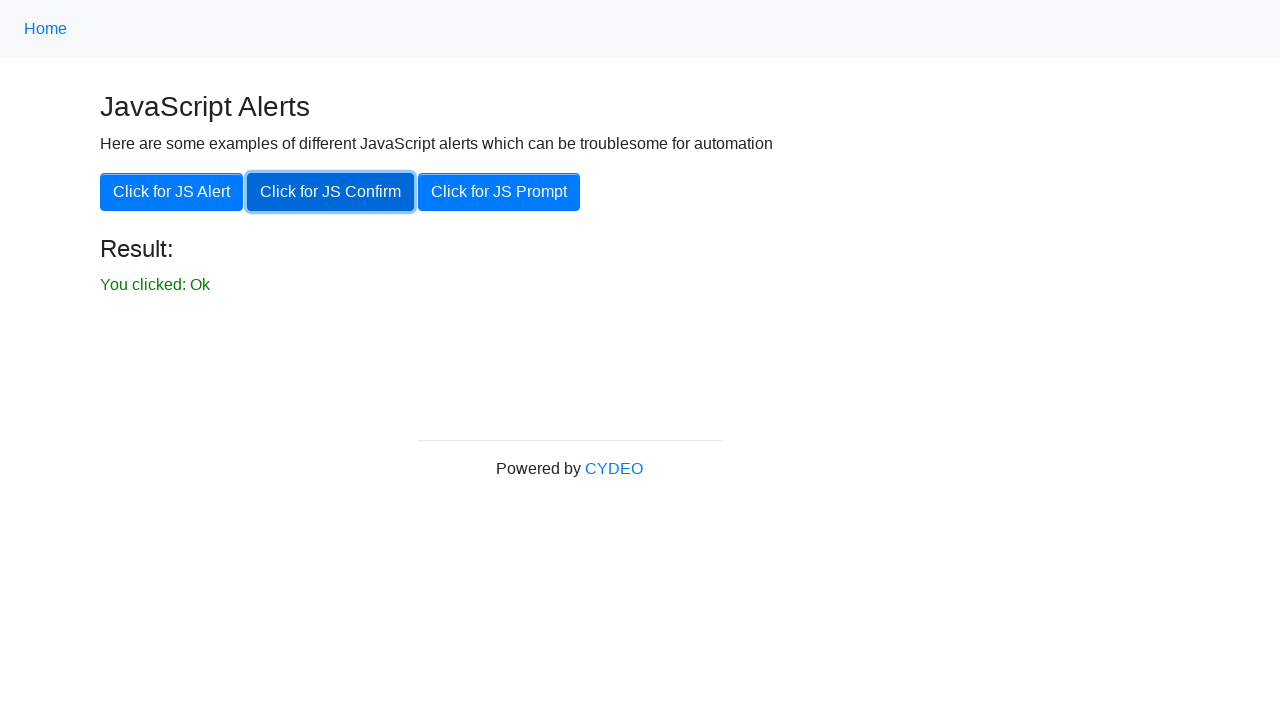

Located the result message element
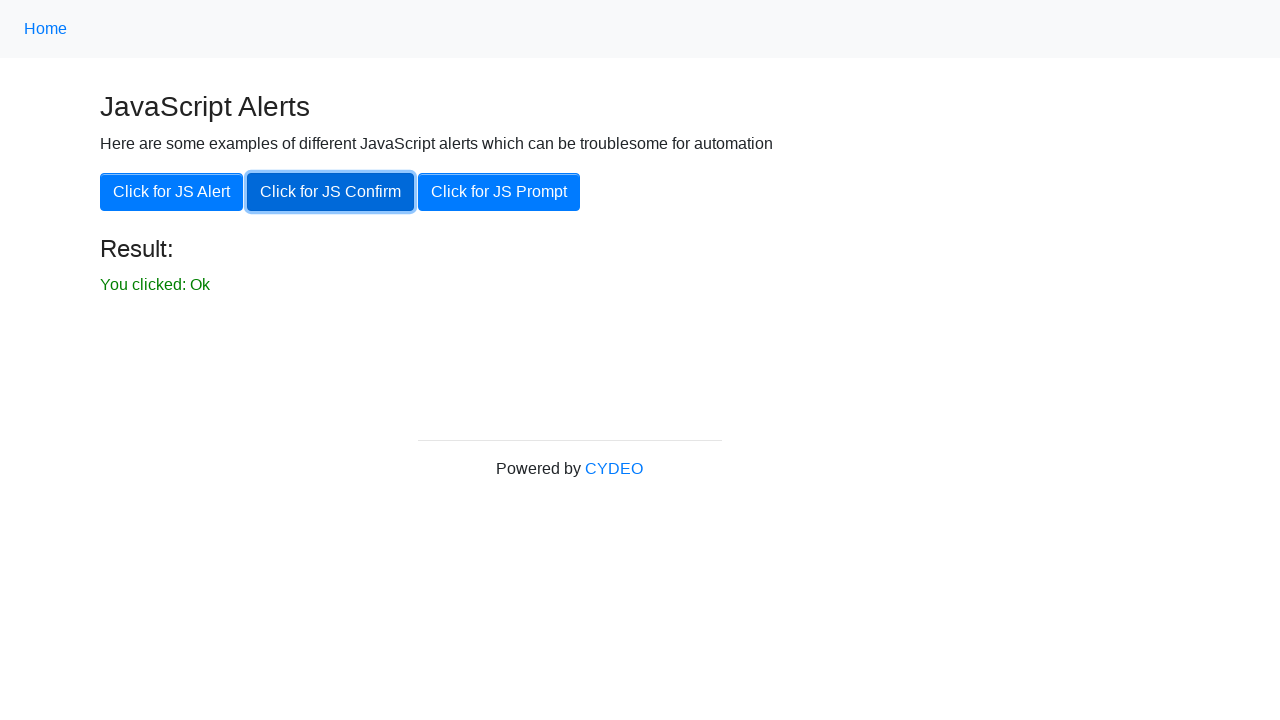

Verified that result message displays 'You clicked: Ok'
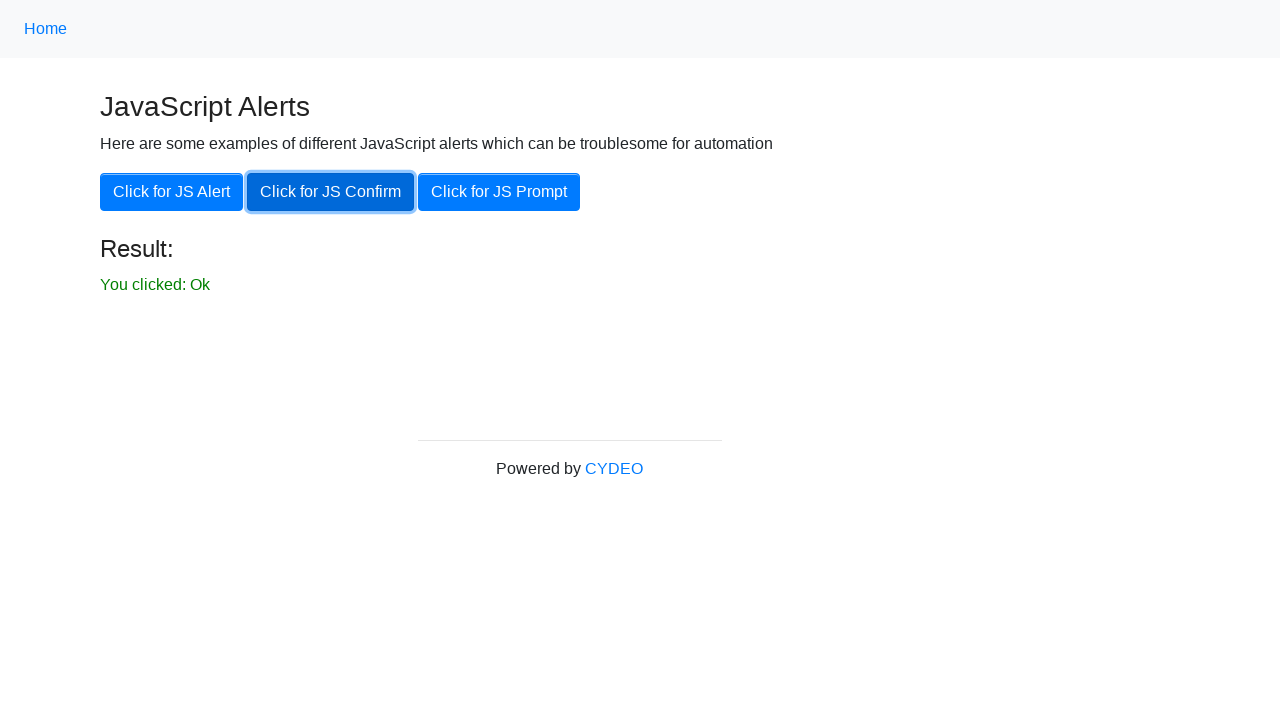

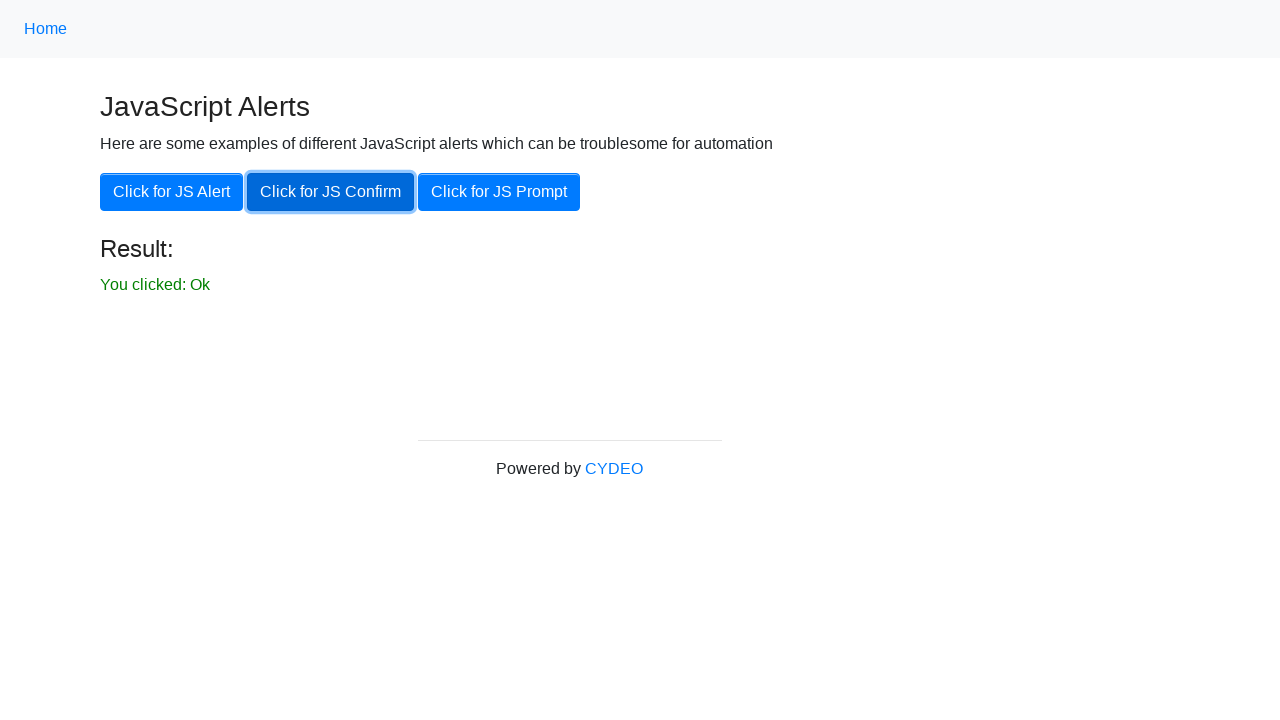